Tests JavaScript alert handling by clicking the first alert button, accepting the dialog, and verifying the success message is displayed

Starting URL: https://practice.cydeo.com/javascript_alerts

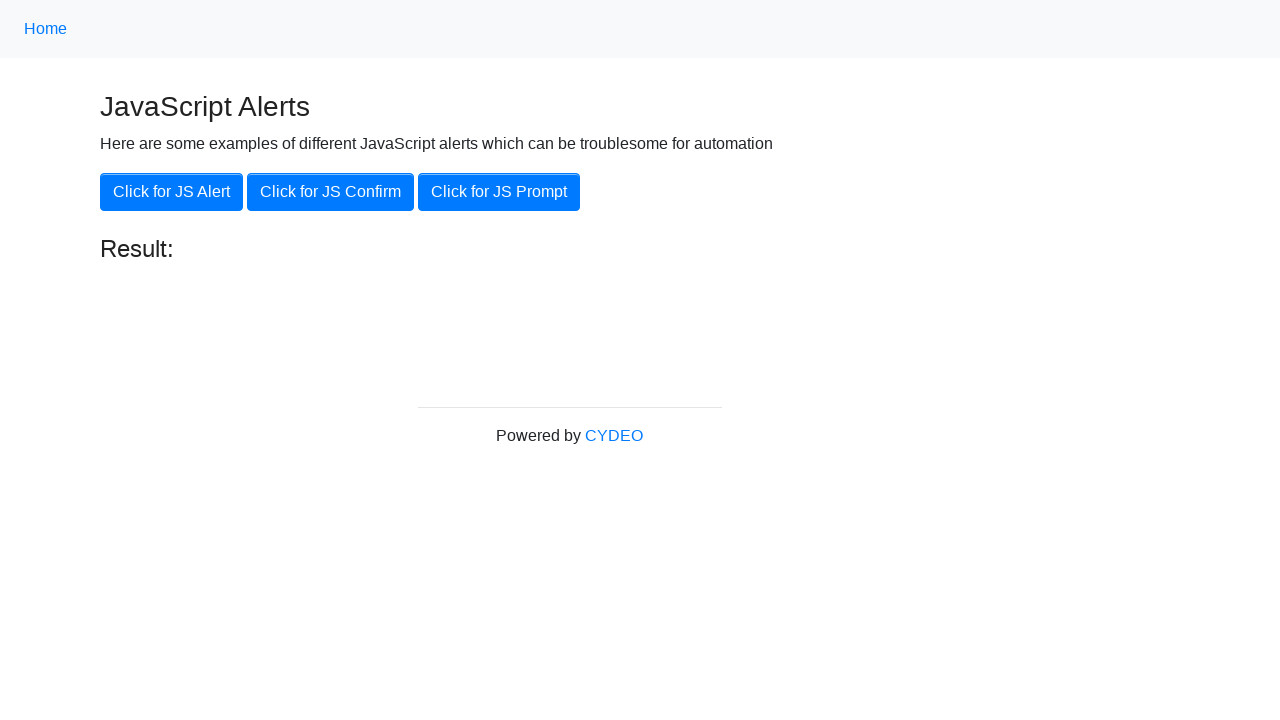

Set up dialog handler to accept alerts
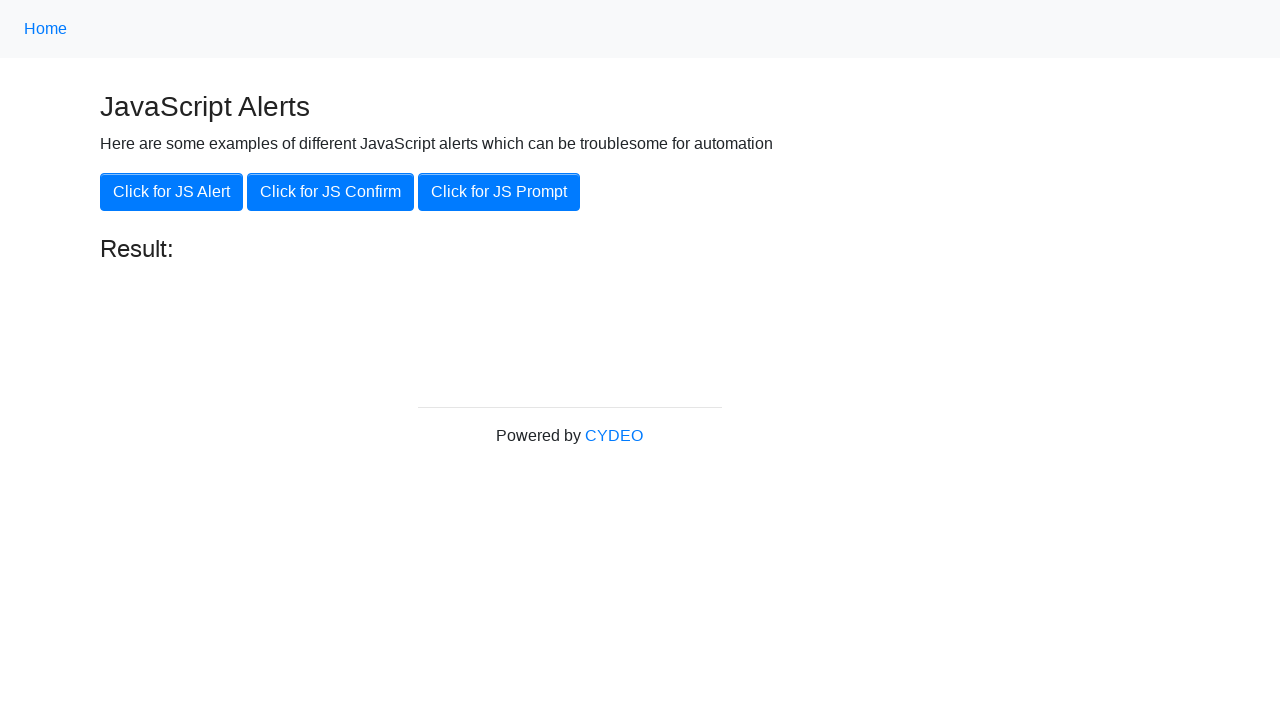

Clicked the first alert button to trigger JavaScript alert at (172, 192) on button >> nth=0
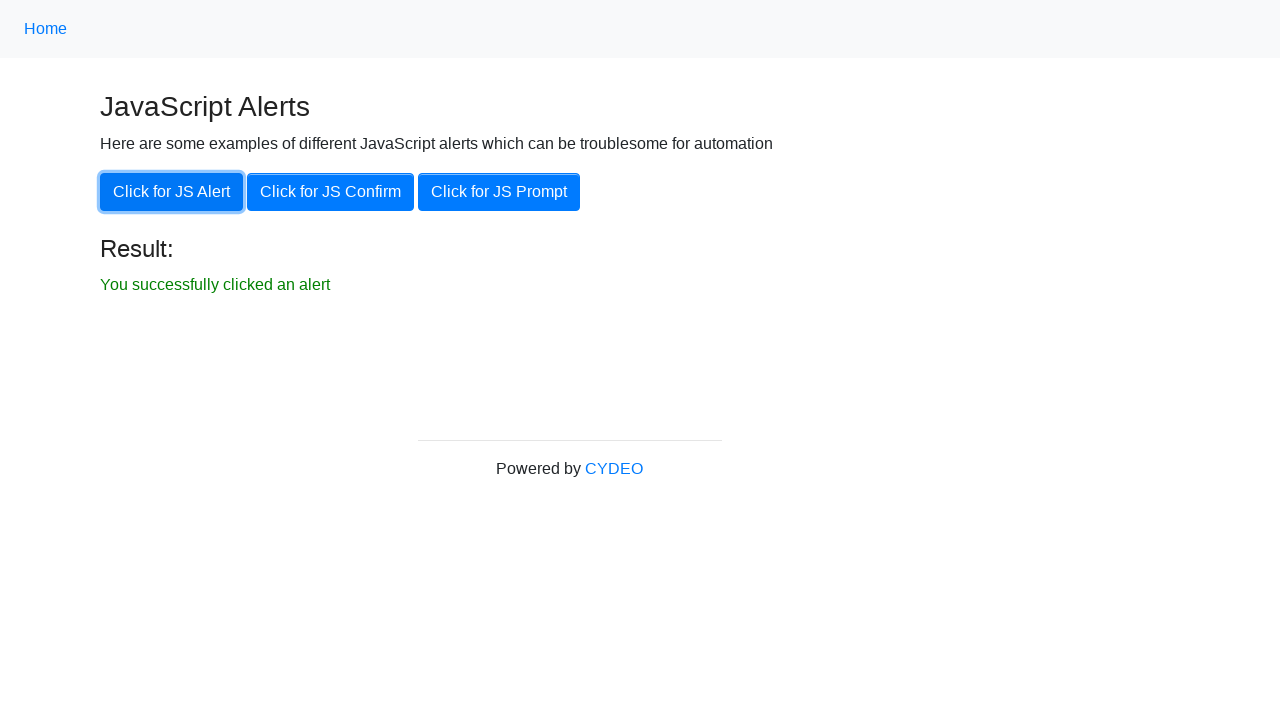

Result message element loaded after accepting alert
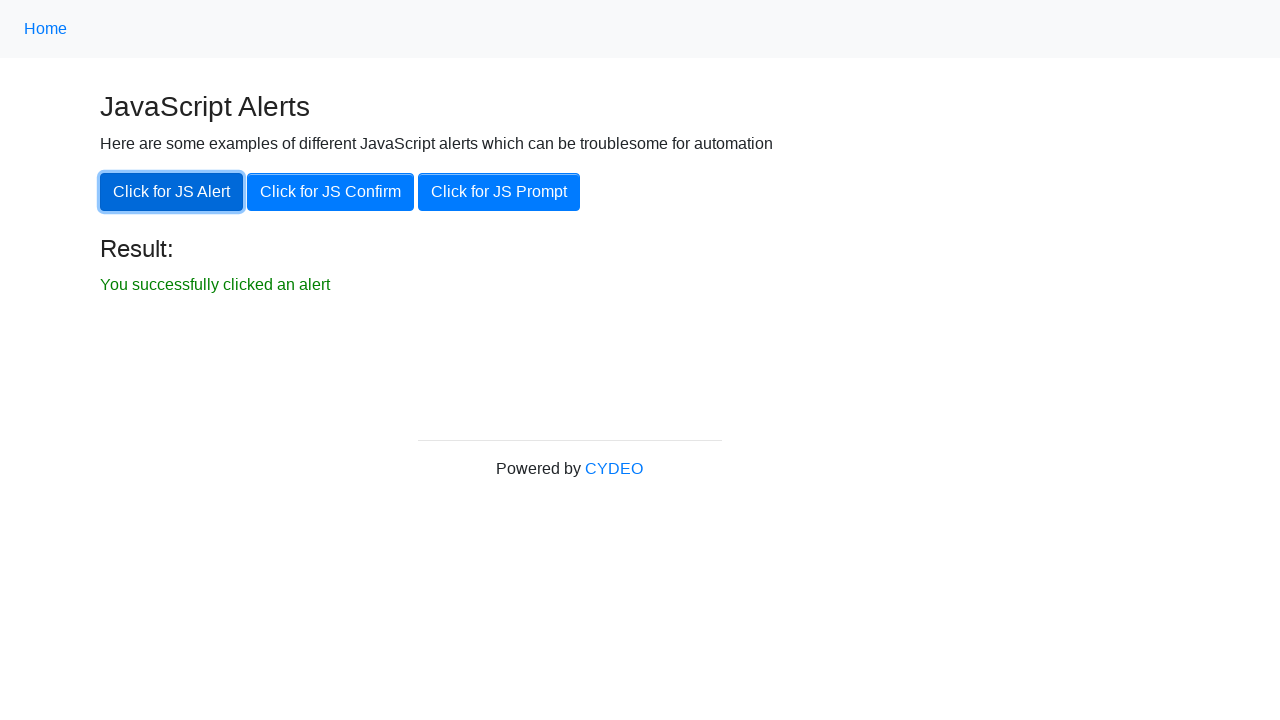

Retrieved result text: You successfully clicked an alert
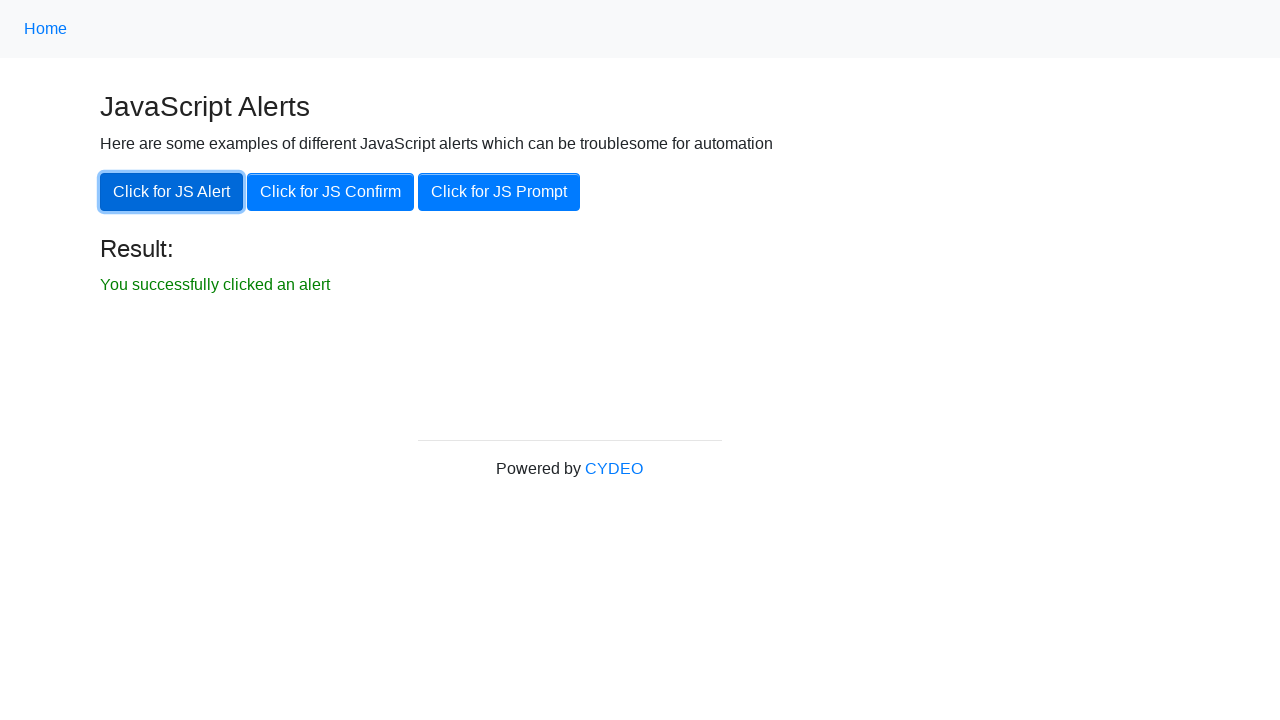

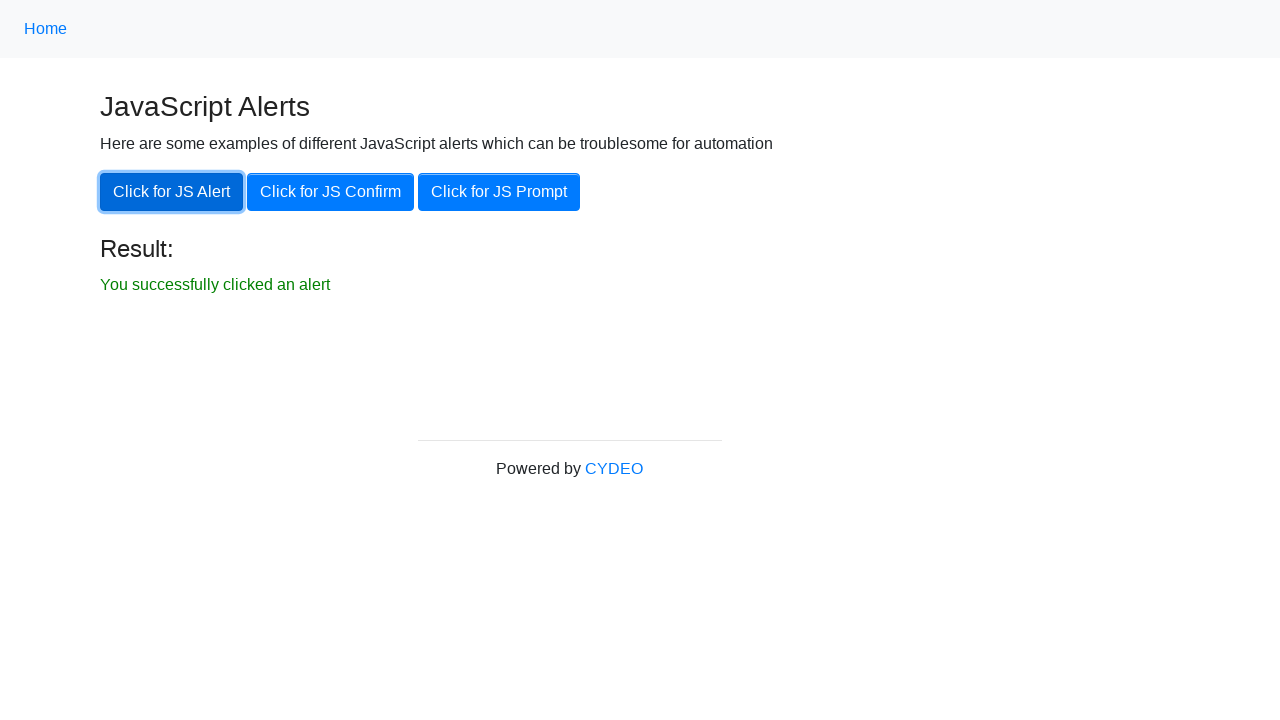